Tests the "Contact" navigation link on the homepage by clicking it and verifying the contact page content is displayed

Starting URL: https://www.uname-it.com/

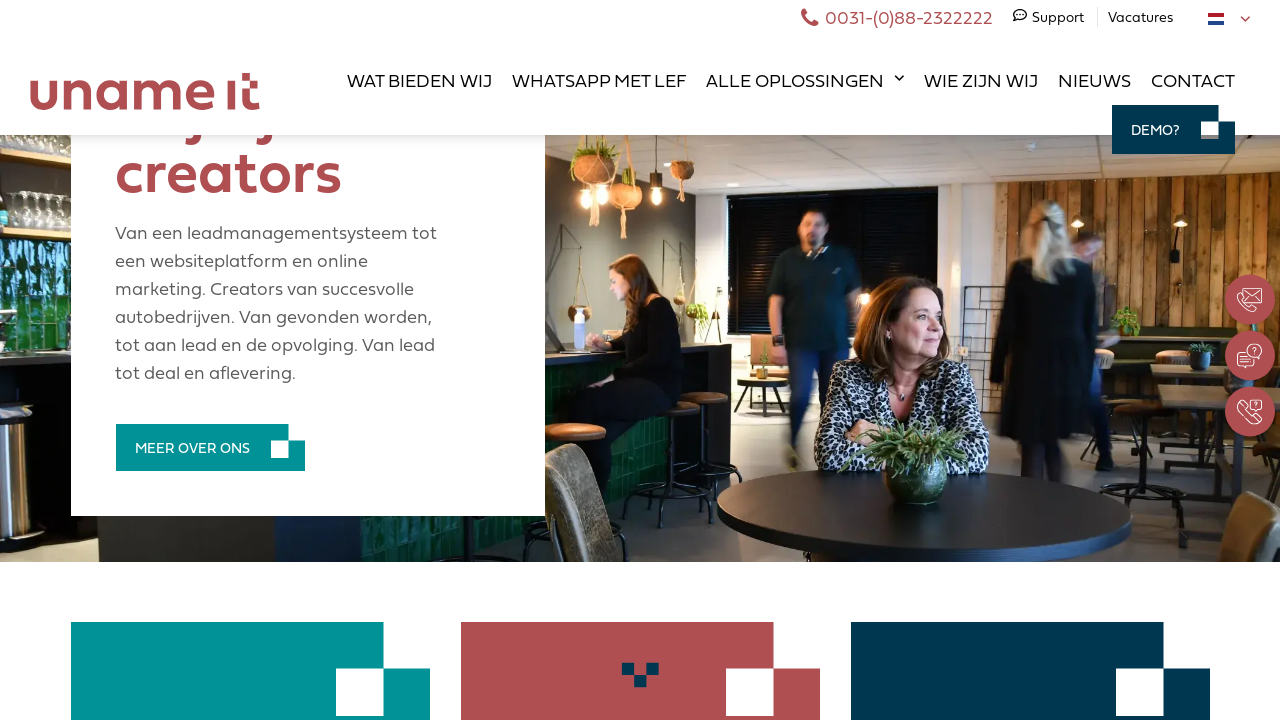

Navigated to https://www.uname-it.com/
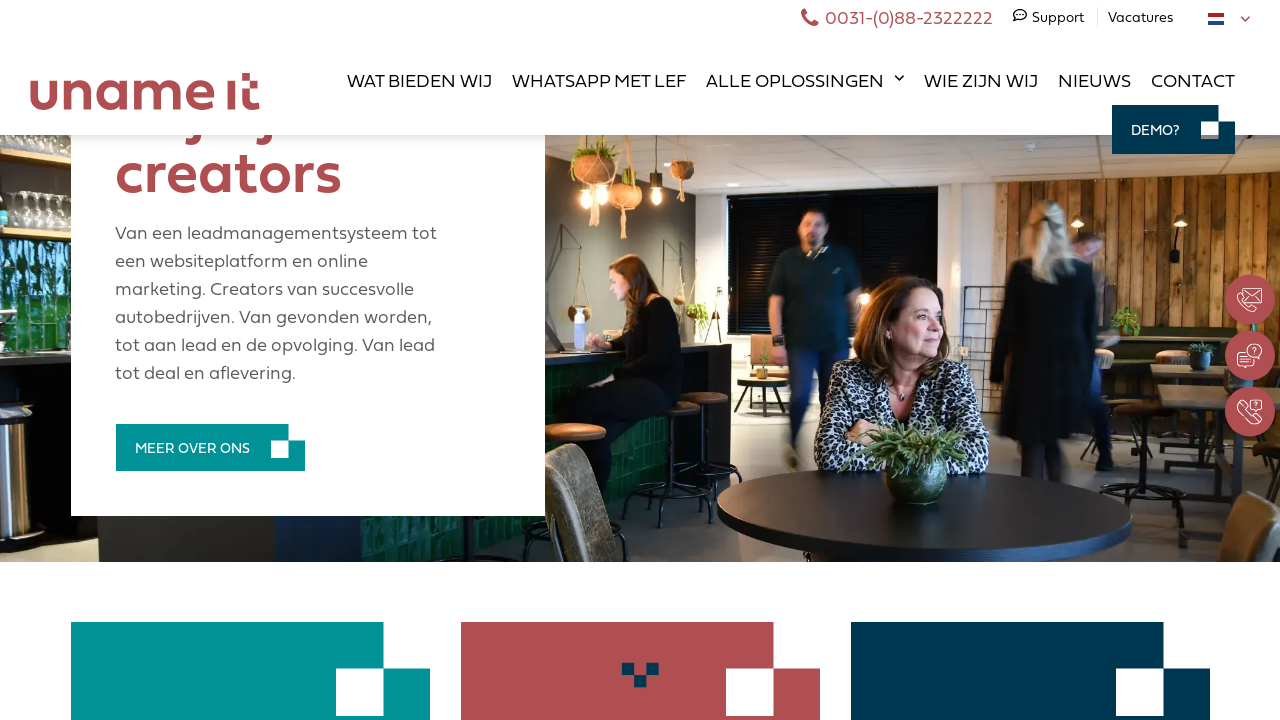

Clicked the Contact navigation link at (1193, 80) on text='Contact' >> nth=0
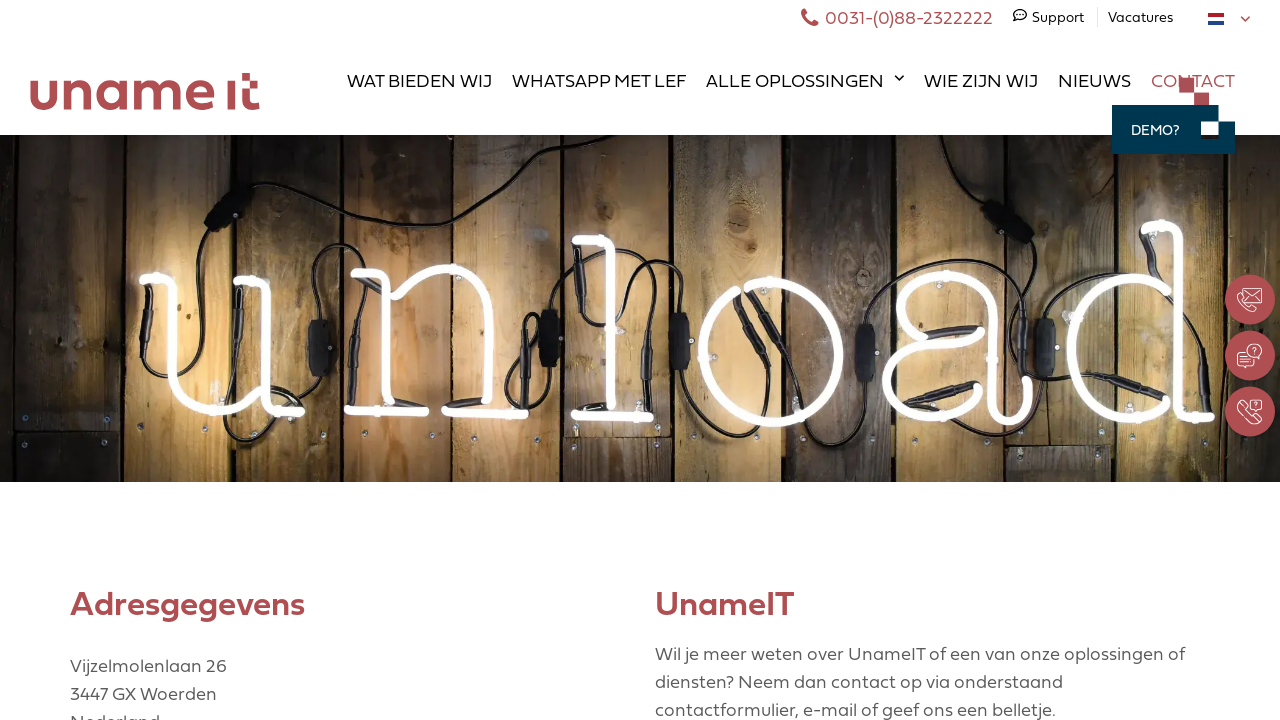

Contact page loaded and Adresgegevens content is visible
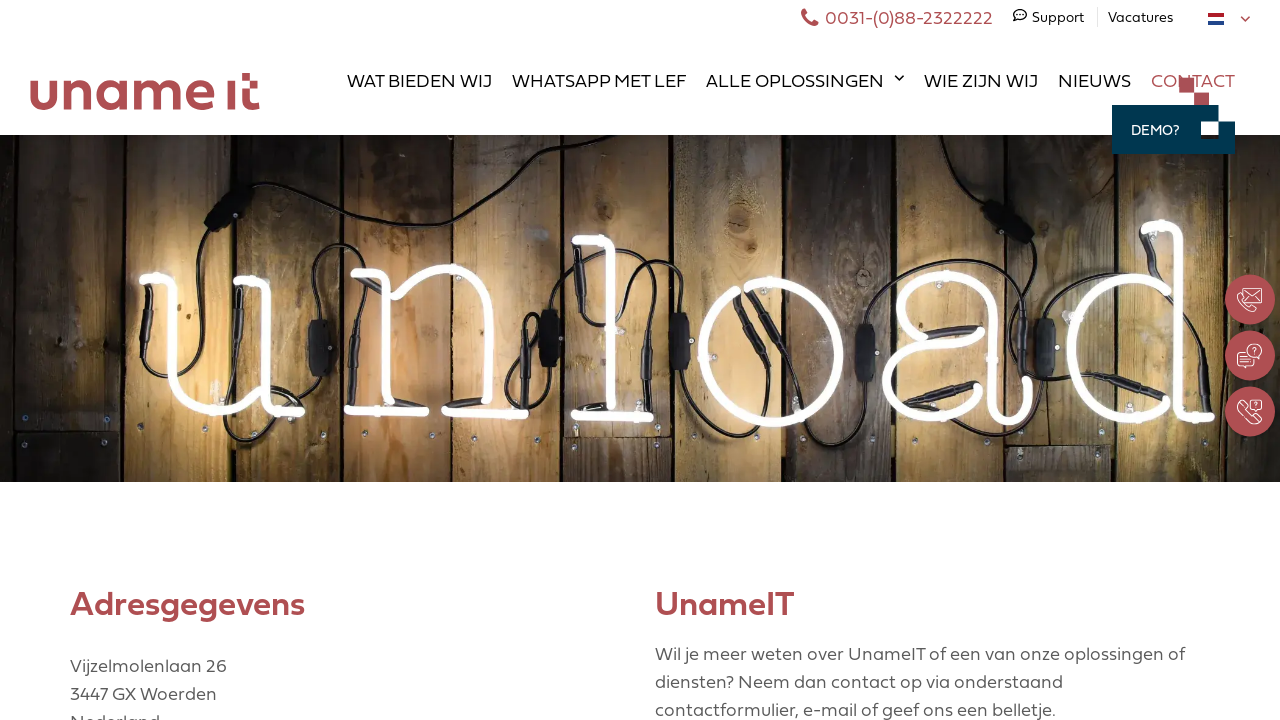

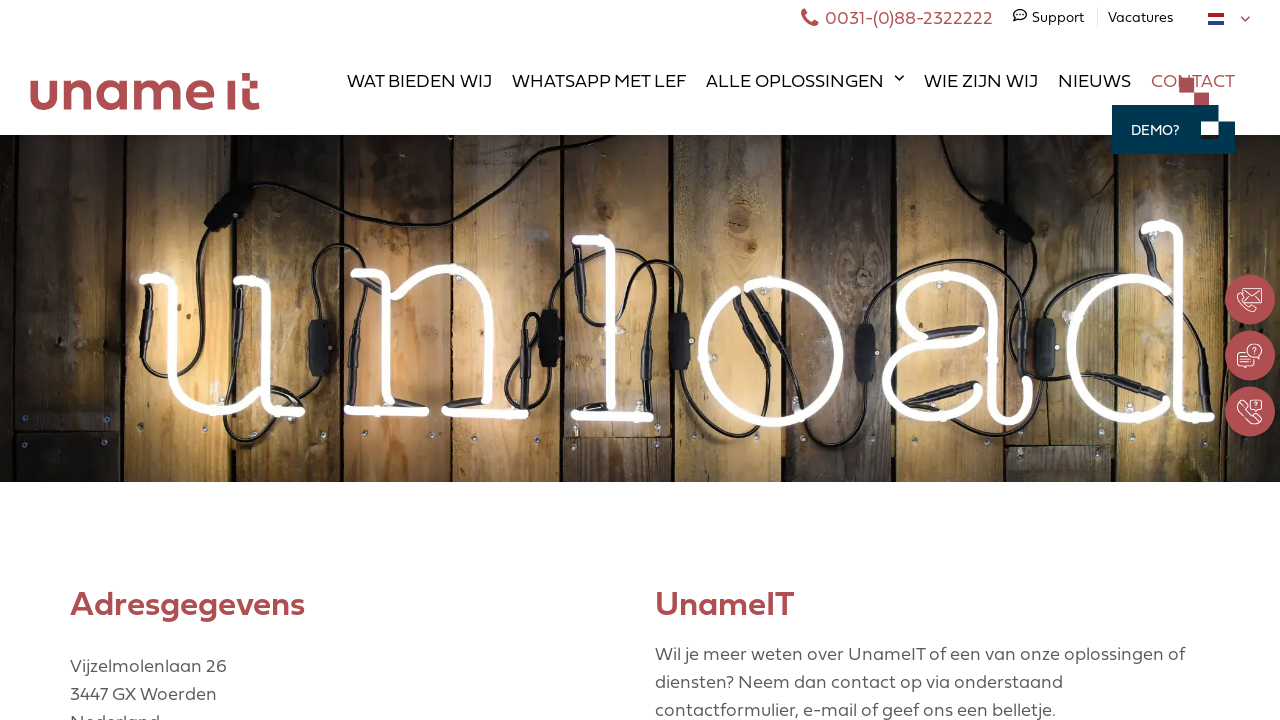